Tests alert handling functionality by triggering different alert types and interacting with them

Starting URL: https://demo.automationtesting.in/Alerts.html

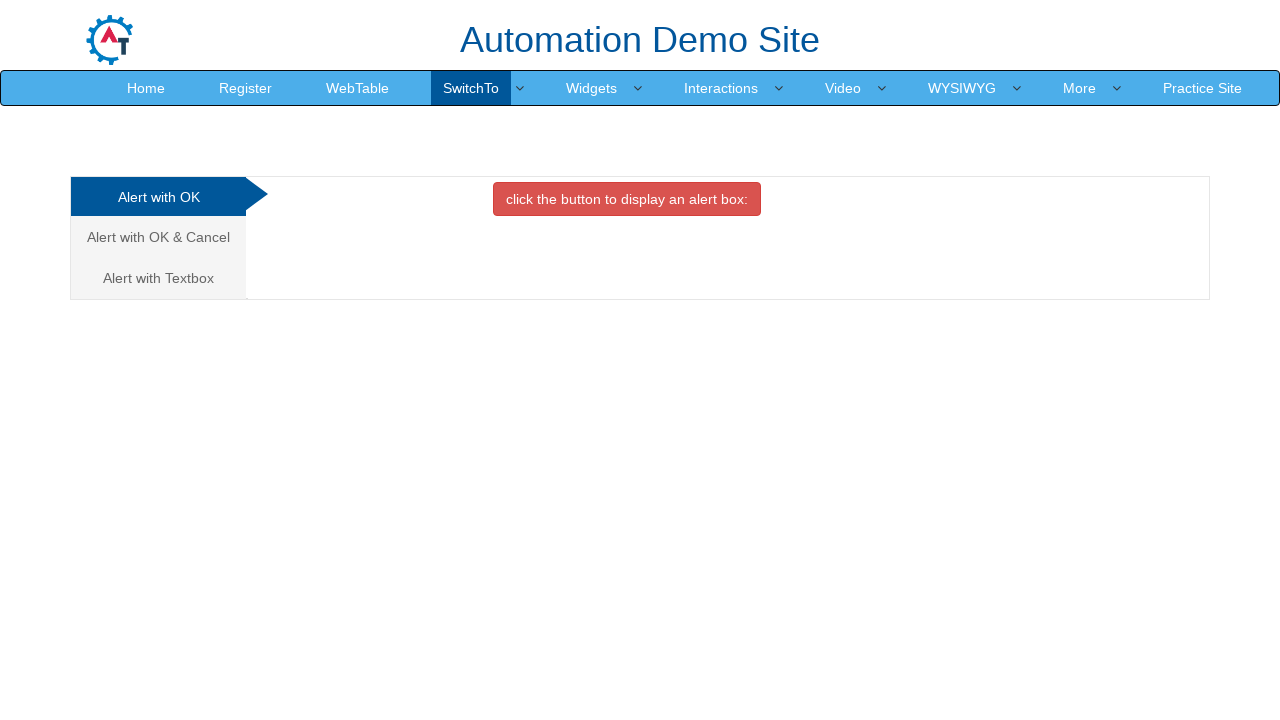

Clicked on the OK tab at (158, 237) on (//a[contains(text(),'OK')])[2]
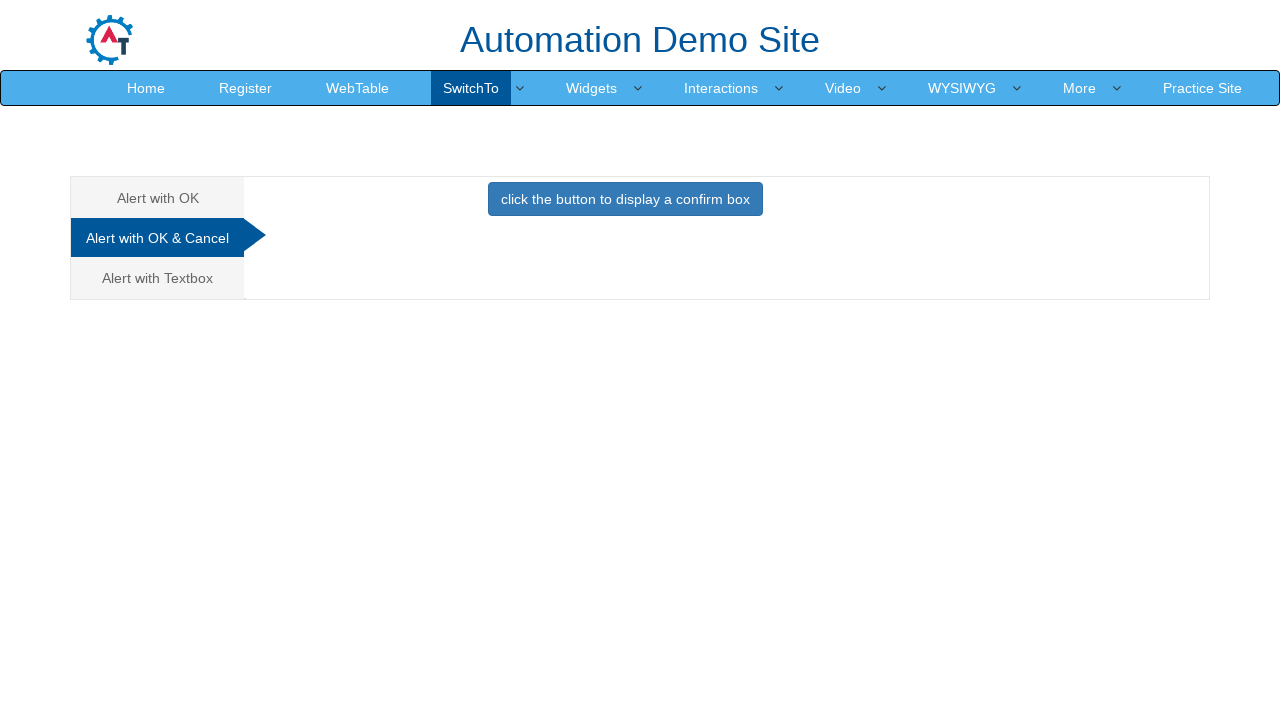

Clicked button to trigger confirm alert at (625, 199) on xpath=//button[@onclick='confirmbox()']
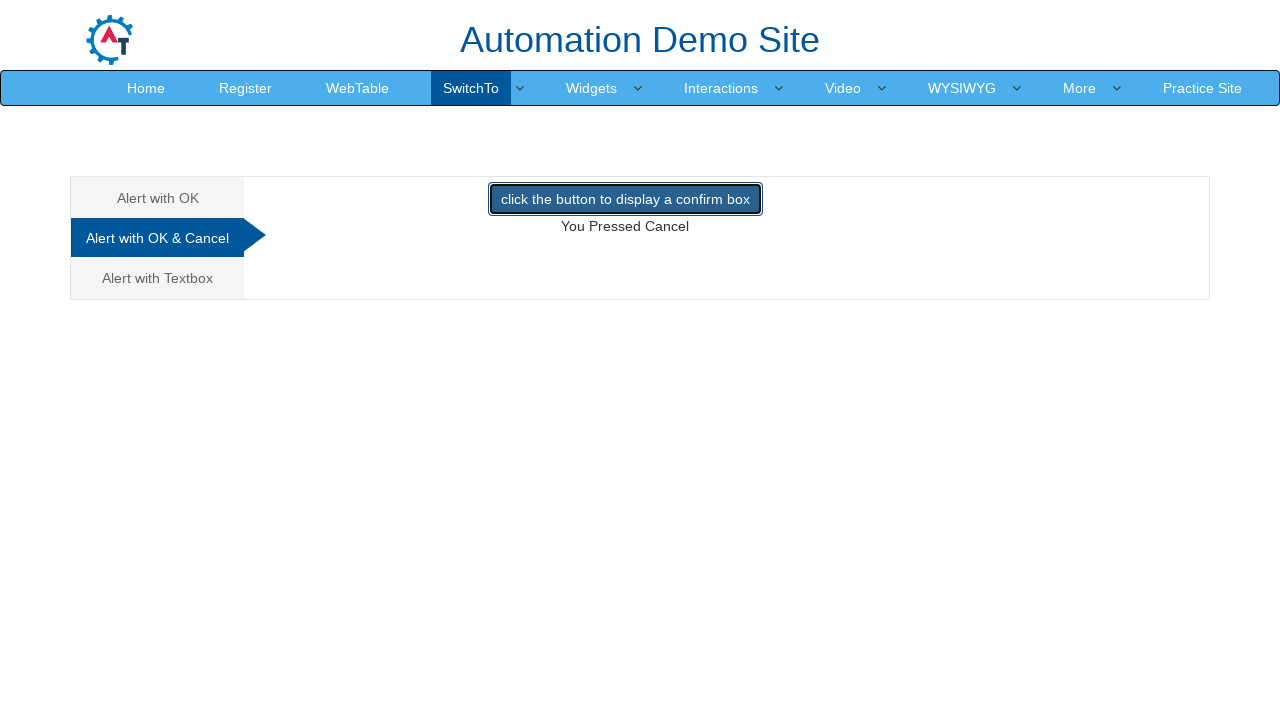

Set up dialog handler to dismiss alerts
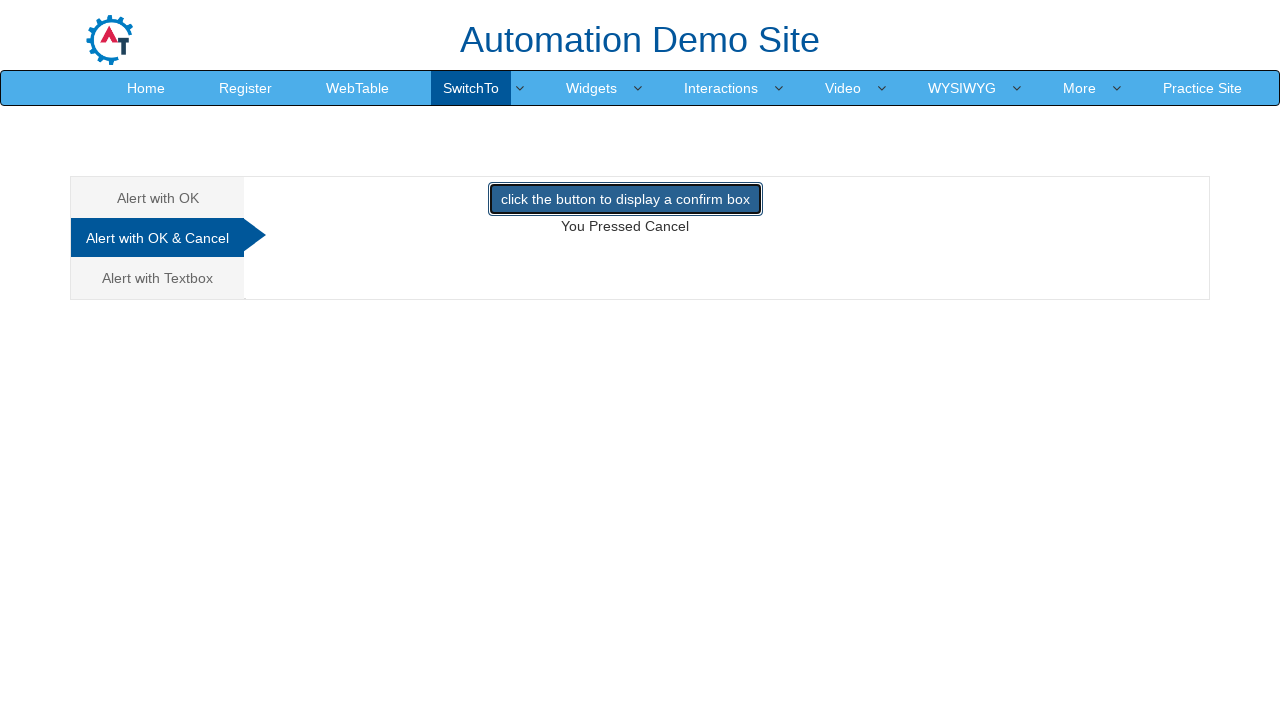

Clicked confirm button and dismissed the alert at (625, 199) on xpath=//button[@onclick='confirmbox()']
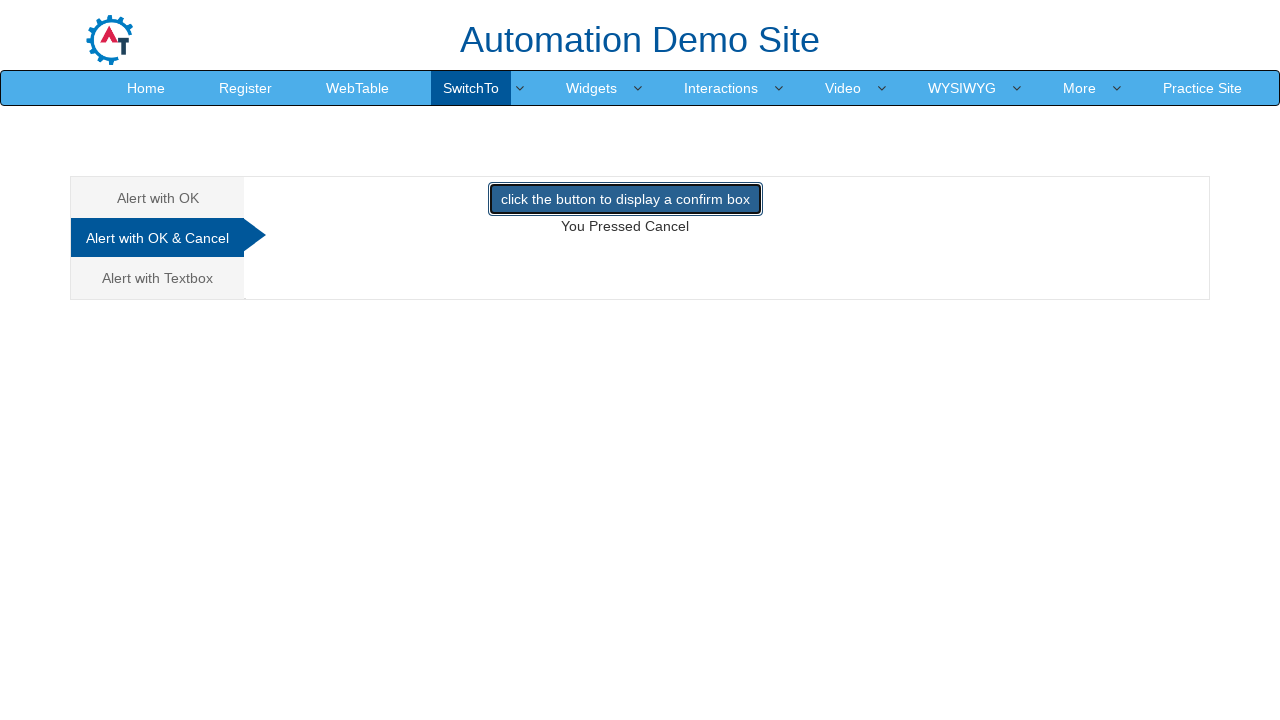

Retrieved result text: You Pressed Cancel
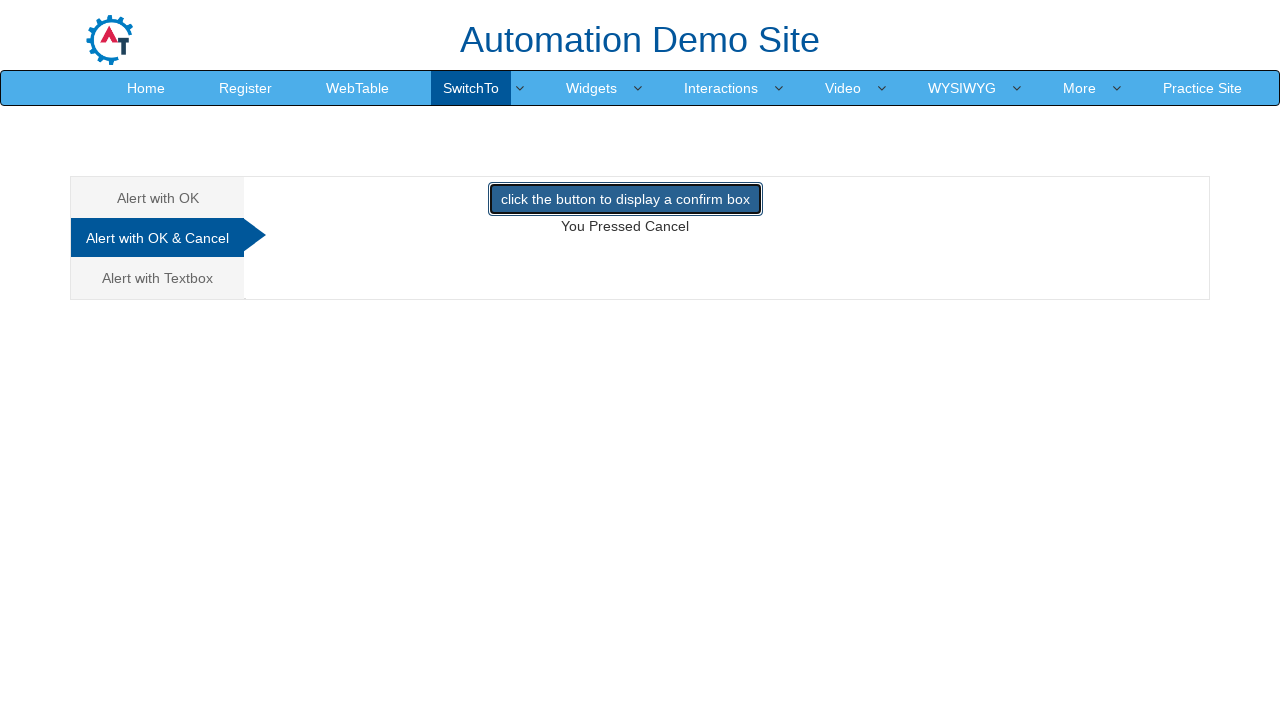

Clicked on the third alert tab at (158, 278) on (//a[@data-toggle='tab'])[3]
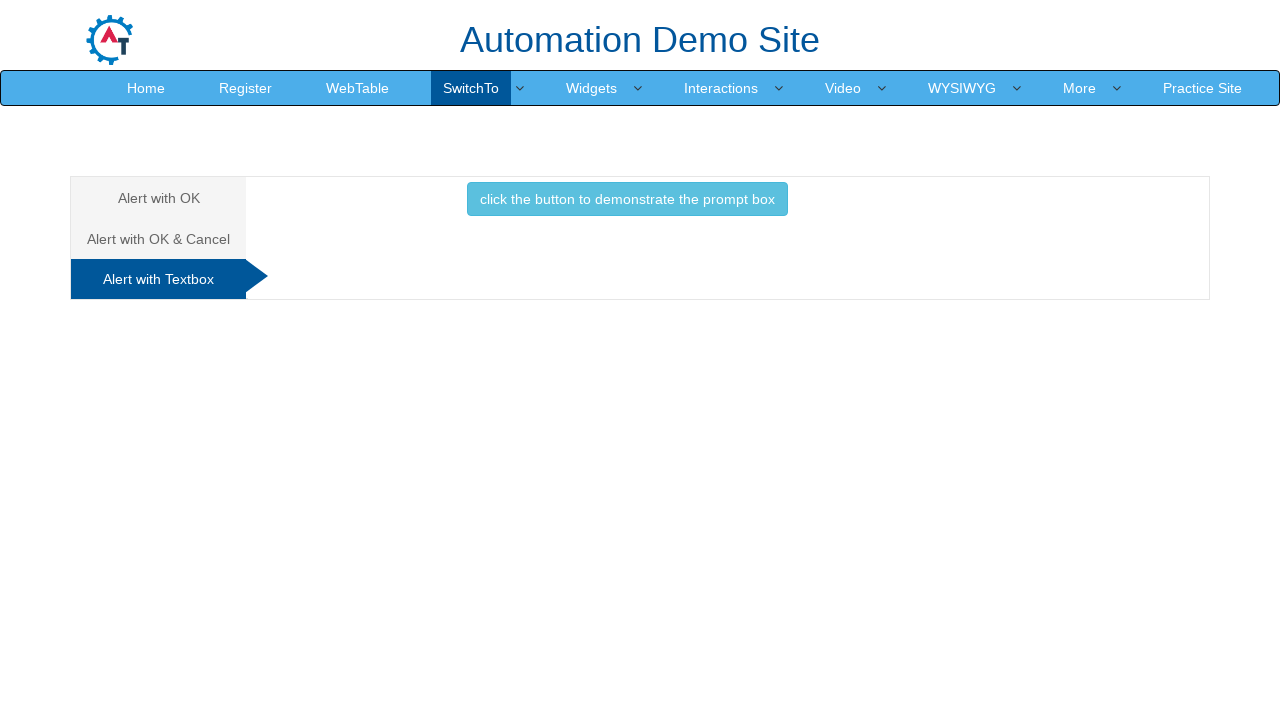

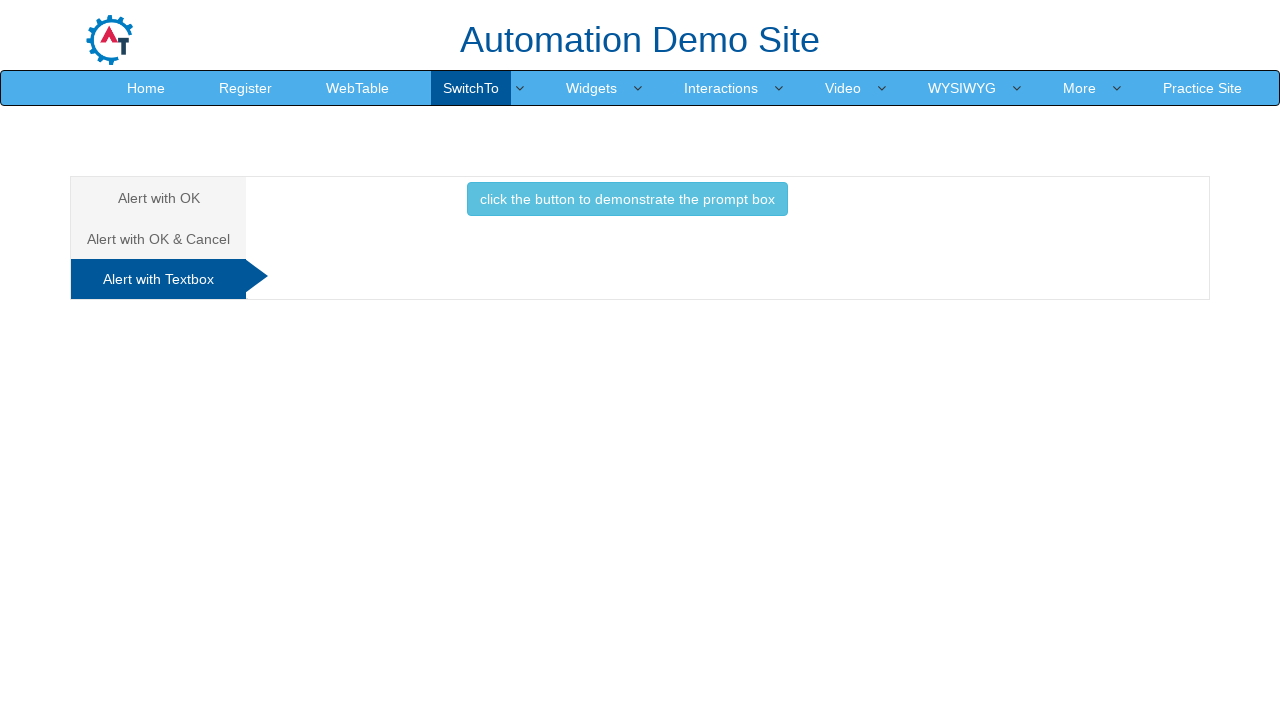